Tests multi-selection box by clicking on Hyundai option and verifying selection

Starting URL: http://omayo.blogspot.com/

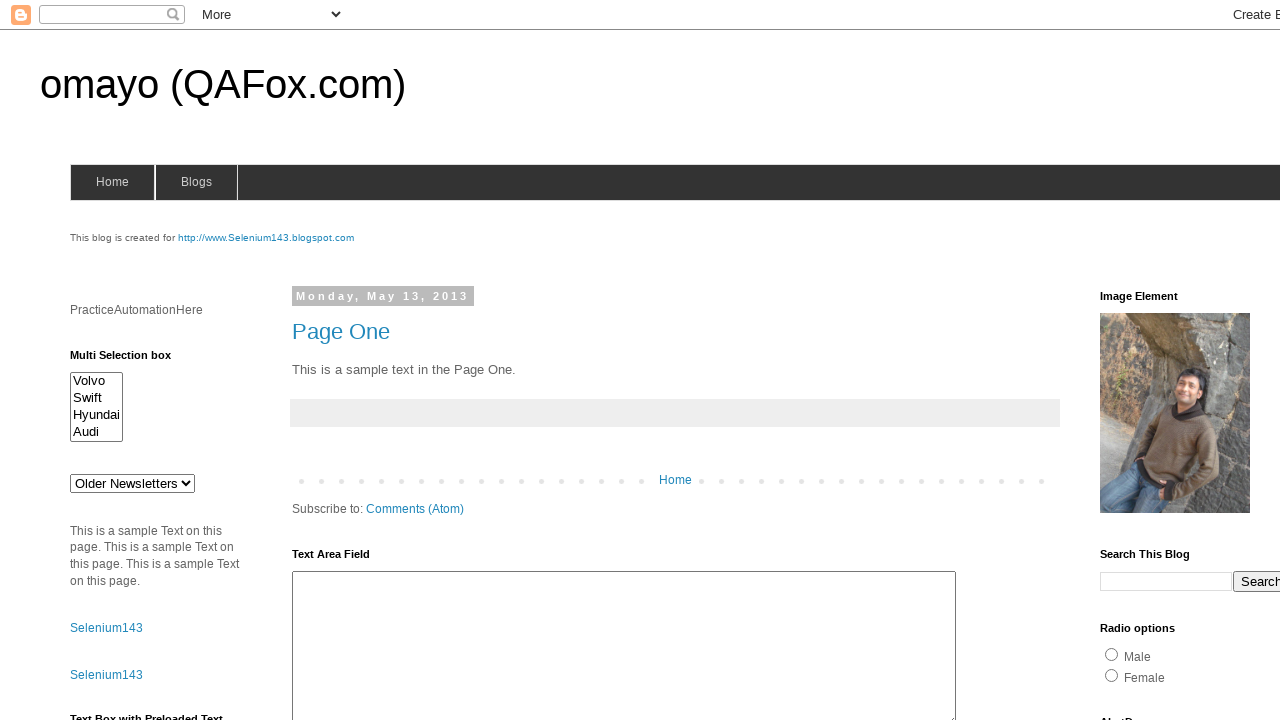

Clicked on Hyundai option in multi-selection box at (96, 415) on xpath=//option[contains(text(),'Hyundai')]
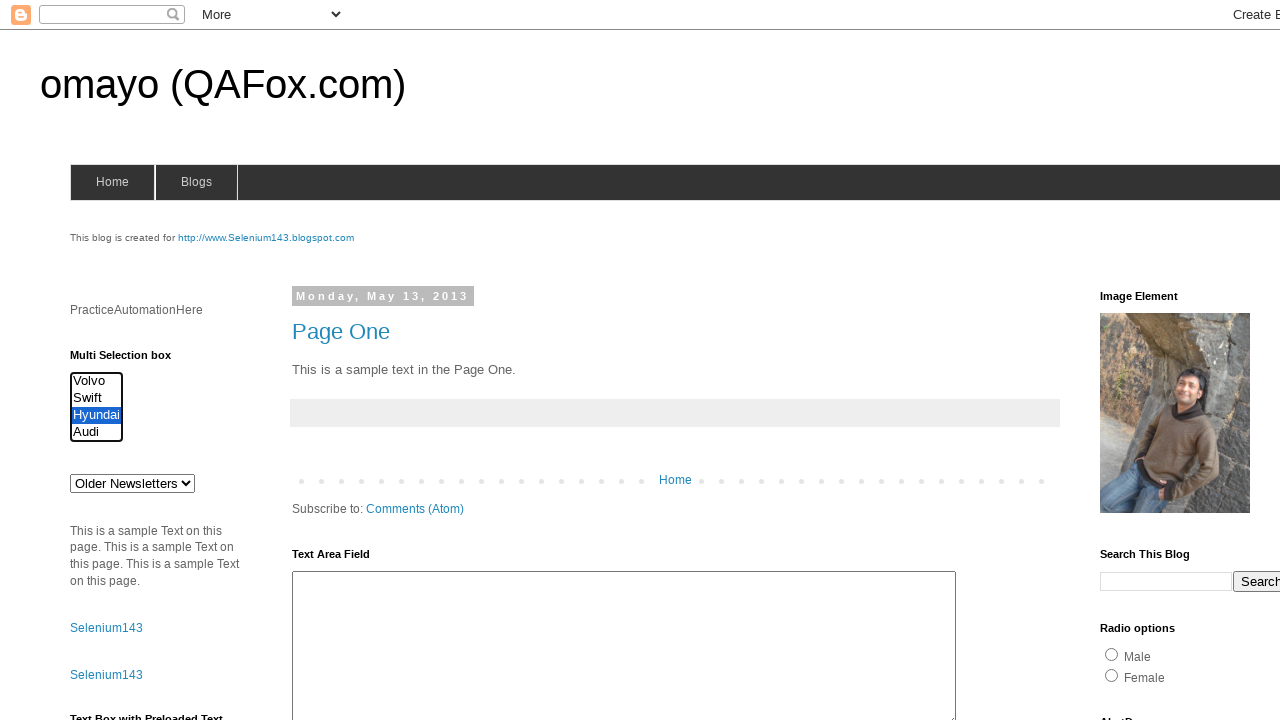

Verified Hyundai option is present in the multi-selection box
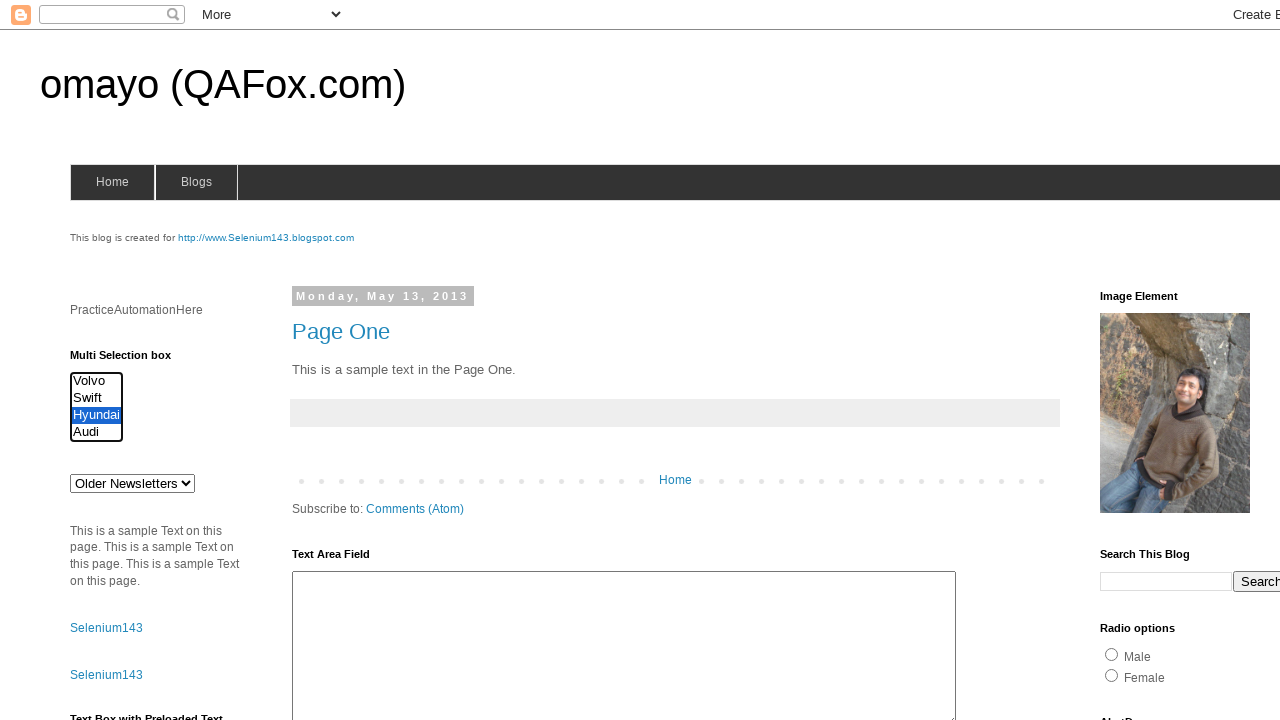

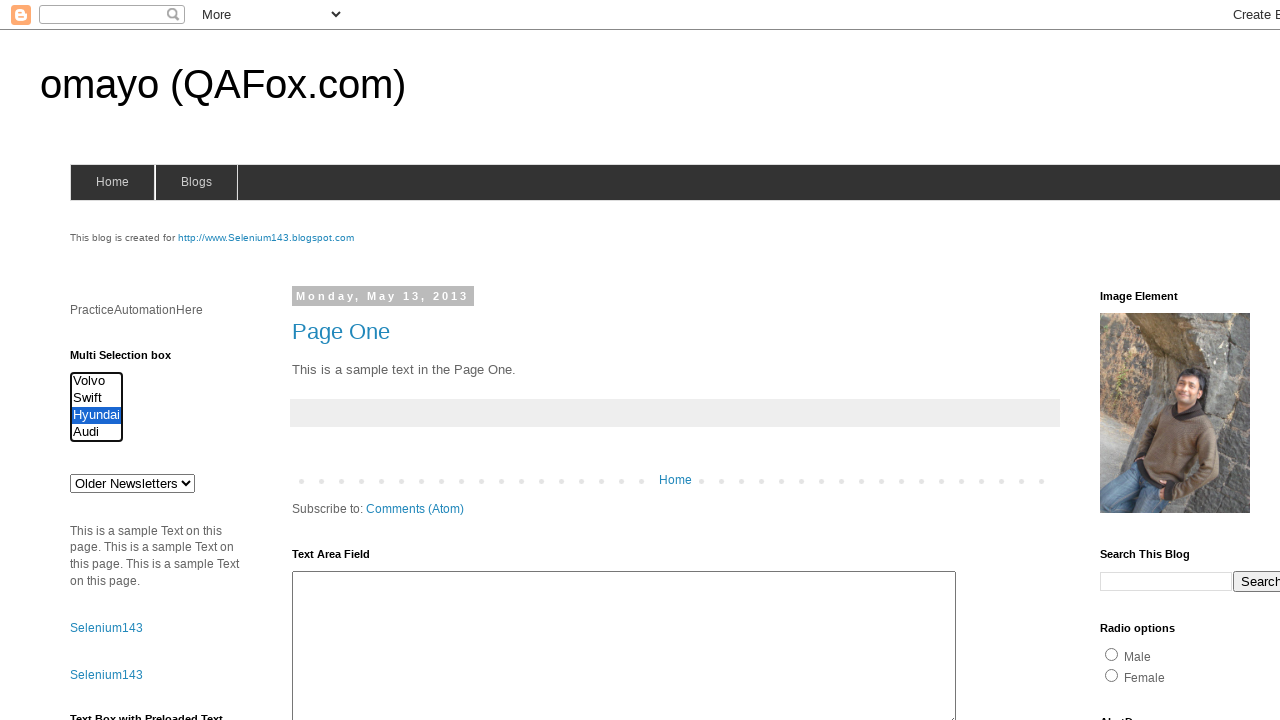